Tests form submission by extracting a value from an element's attribute, performing a mathematical calculation, filling in the result, selecting a checkbox and radio button, and submitting the form.

Starting URL: http://suninjuly.github.io/get_attribute.html

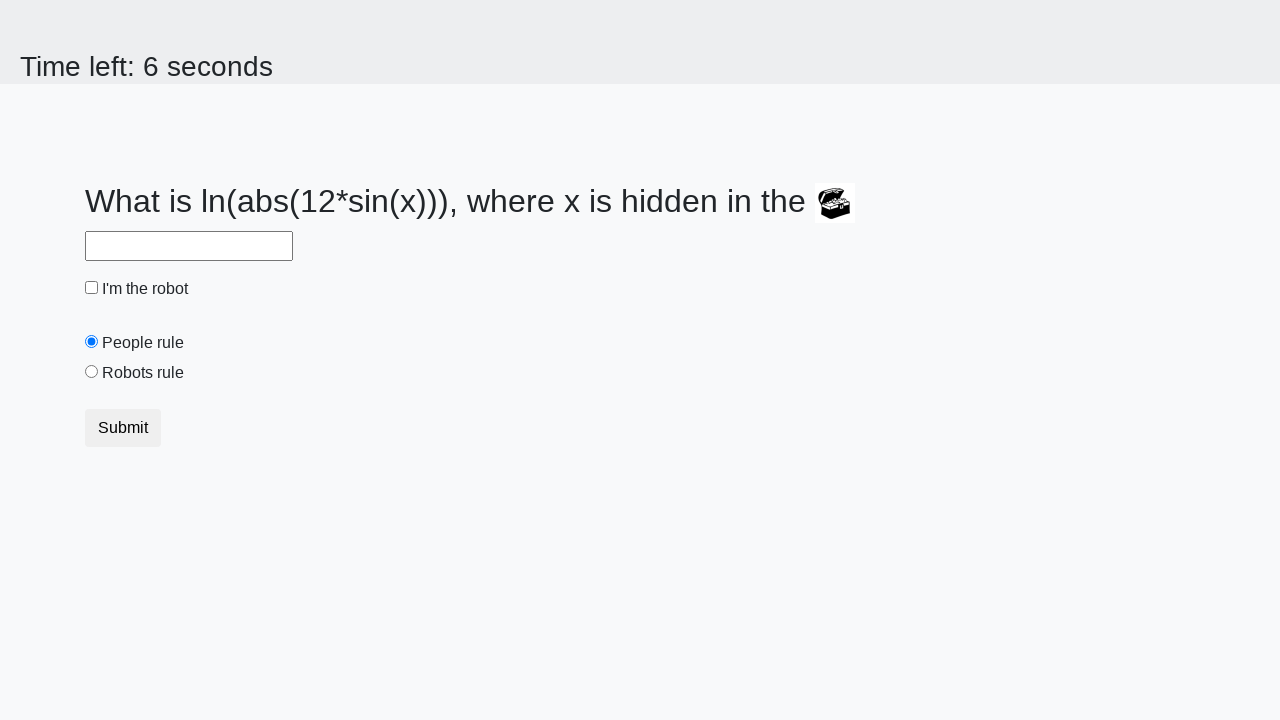

Located treasure element with valuex attribute
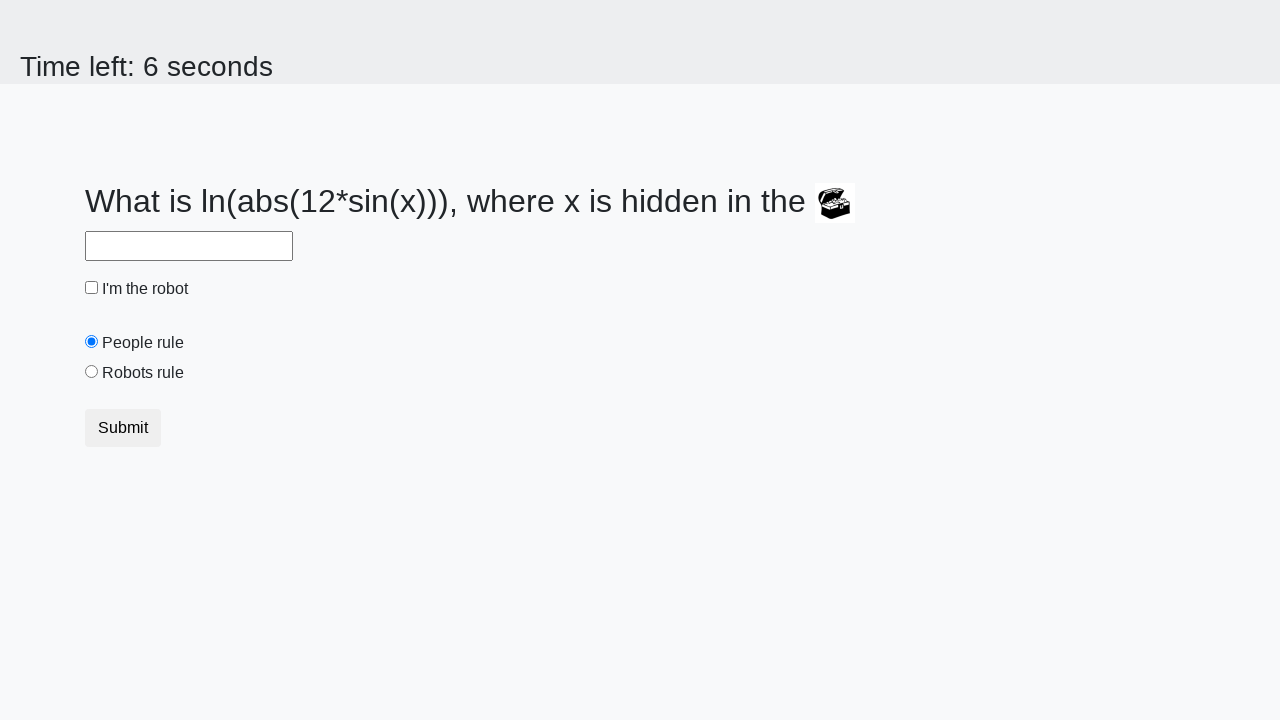

Extracted valuex attribute from treasure element
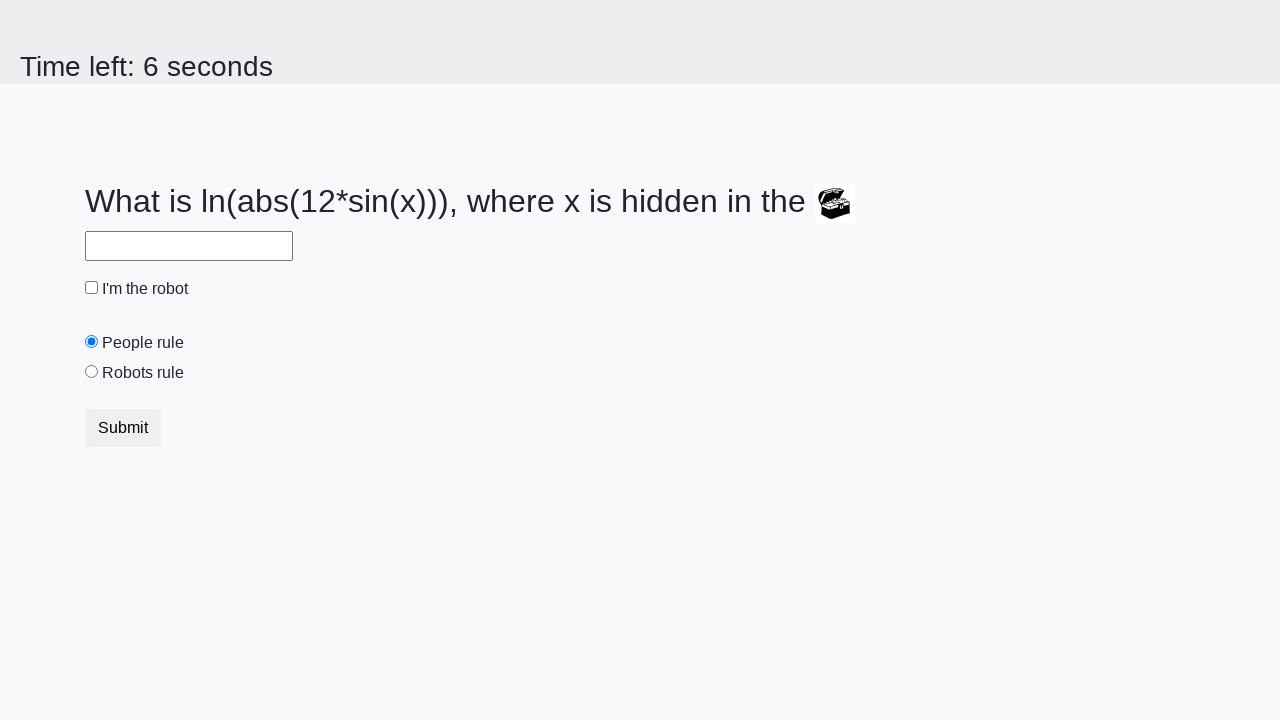

Calculated mathematical expression: log(abs(12*sin(x)))
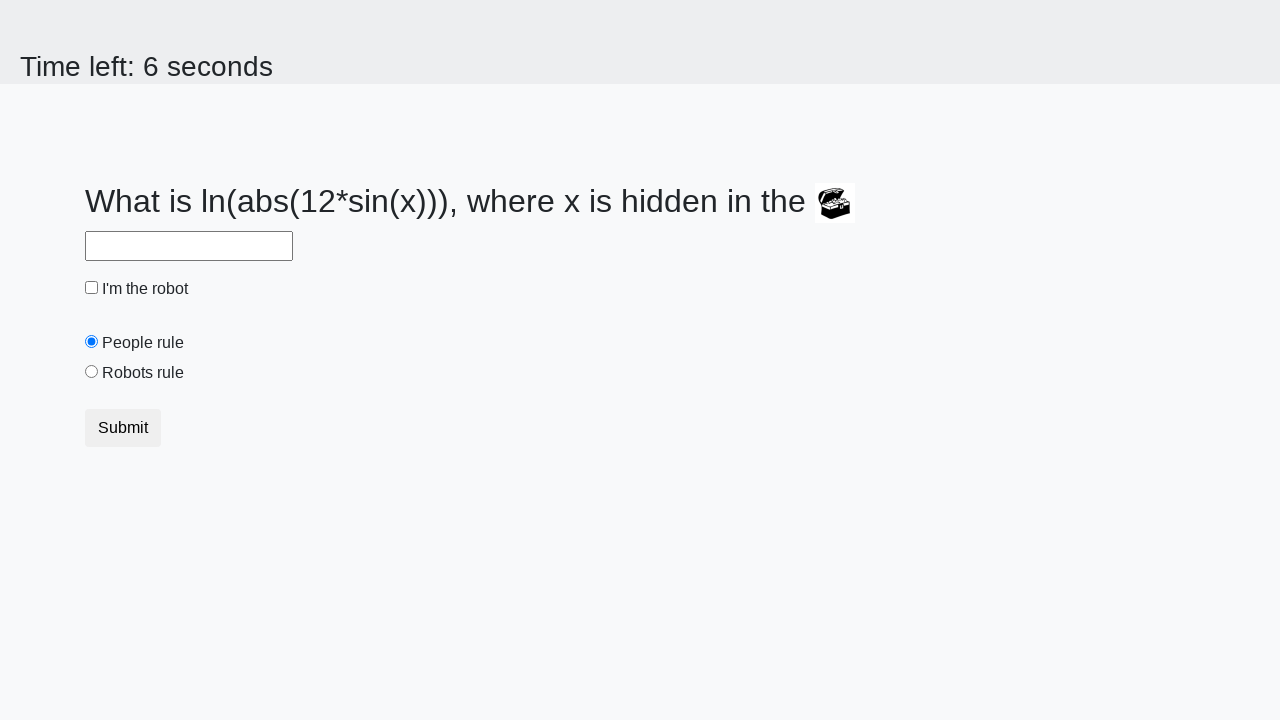

Filled answer field with calculated result on #answer
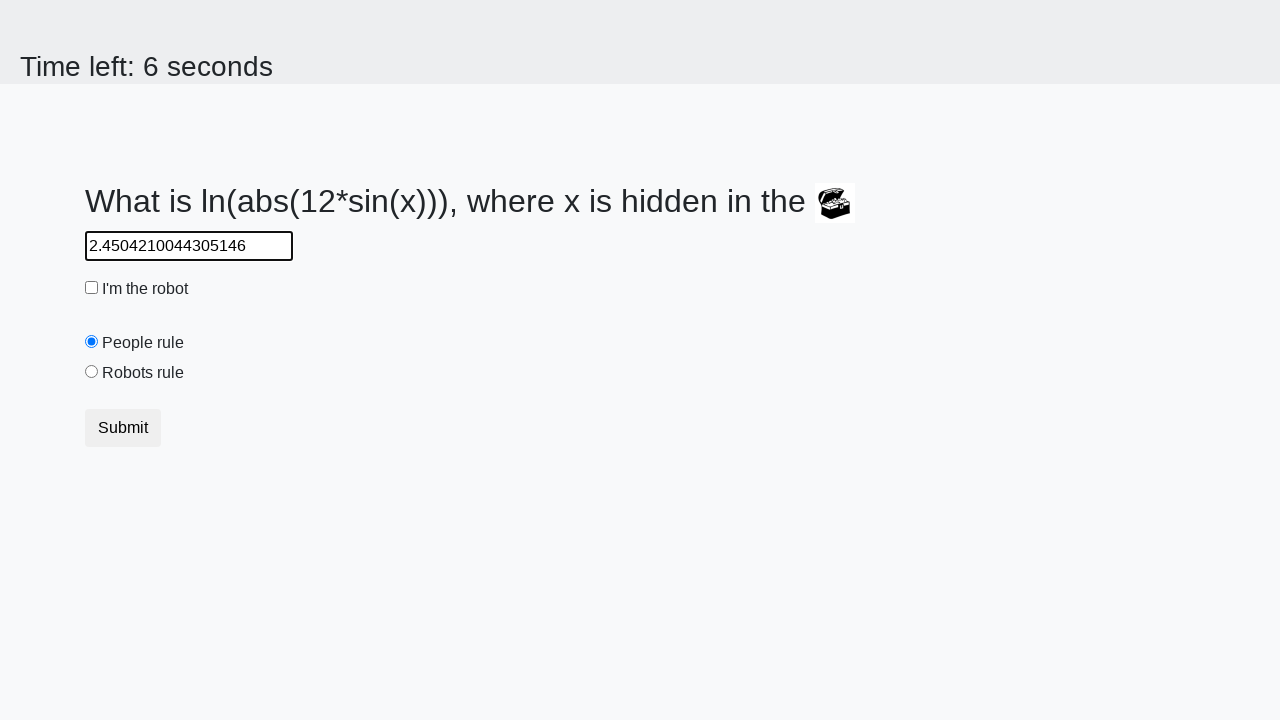

Clicked robot checkbox at (92, 288) on #robotCheckbox
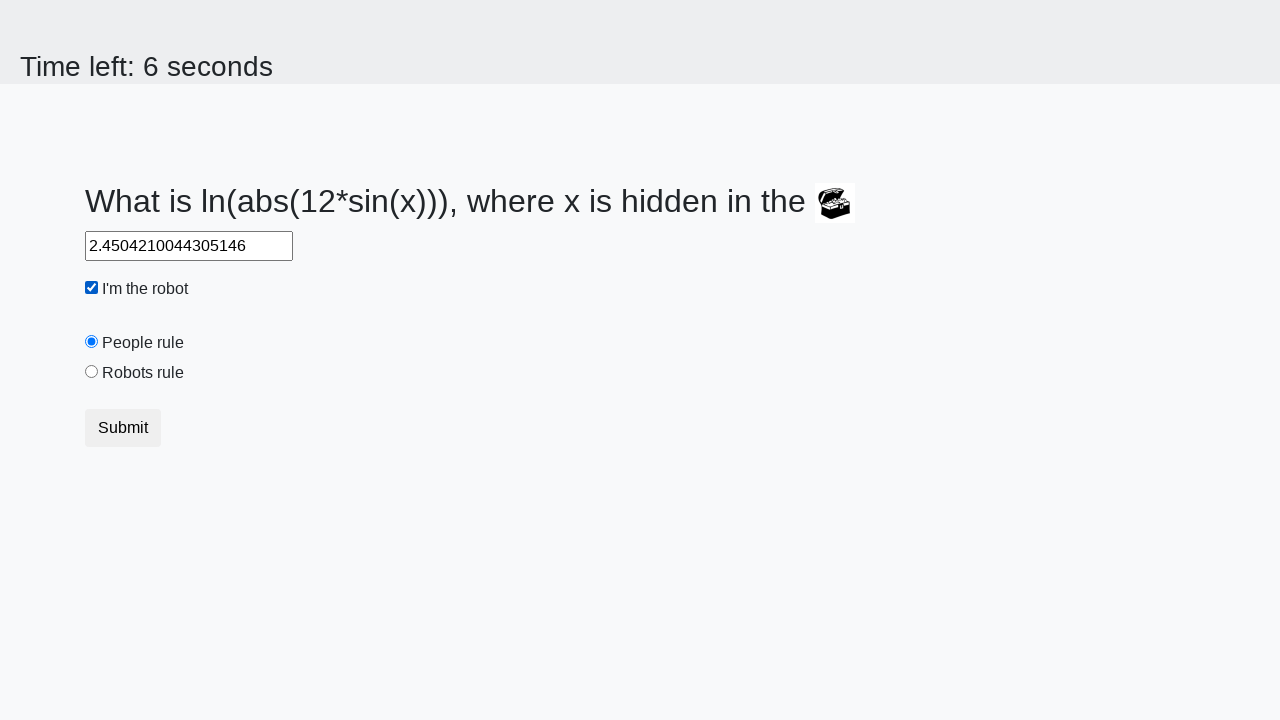

Selected robots rule radio button at (92, 372) on #robotsRule
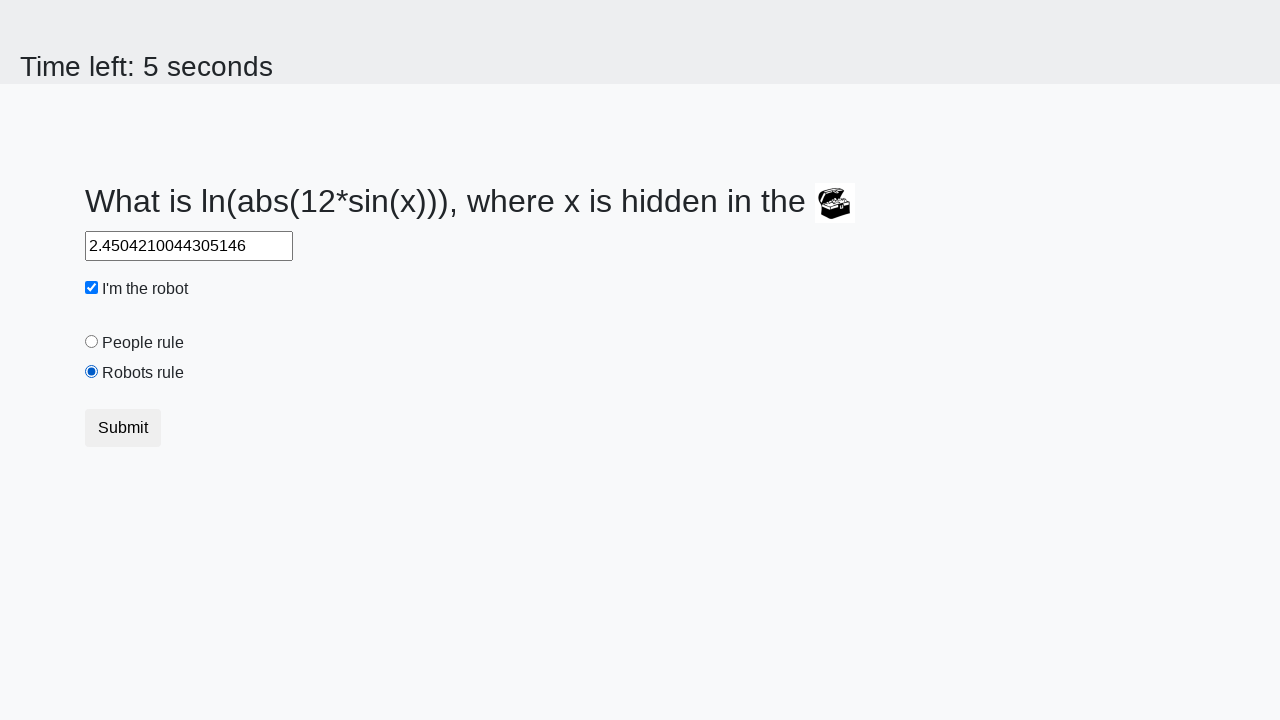

Submitted the form at (123, 428) on button[type='submit']
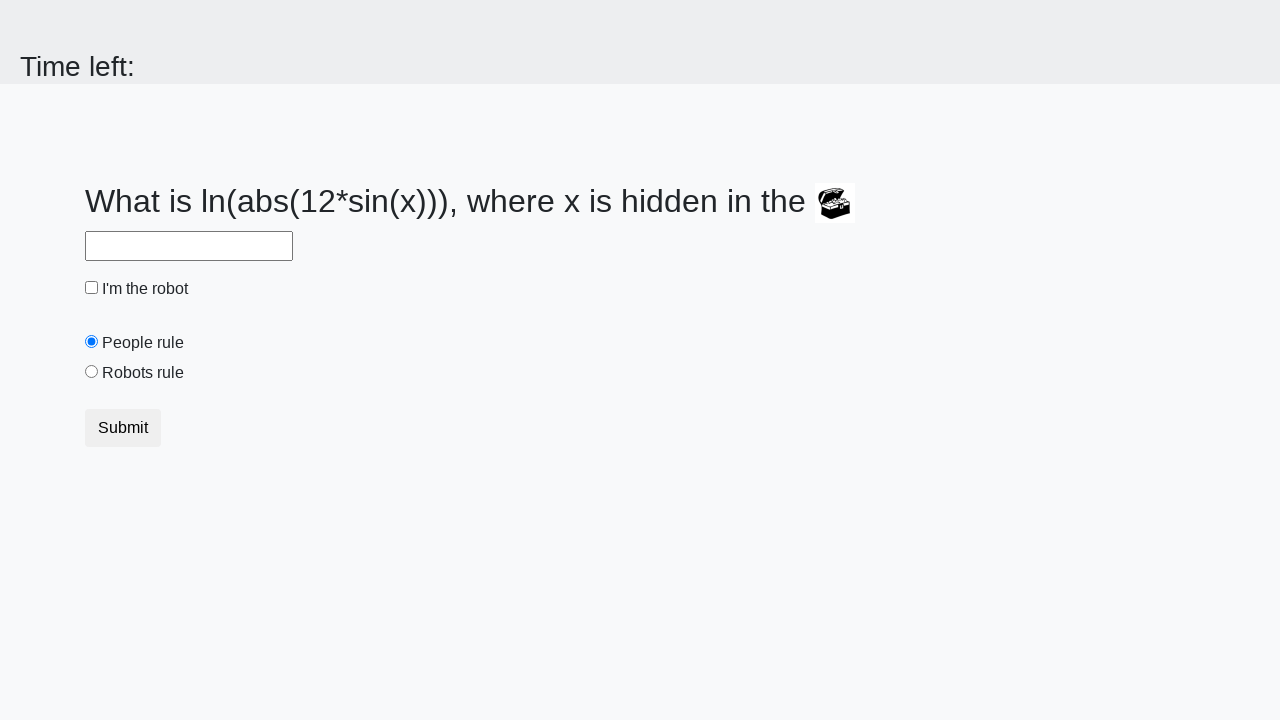

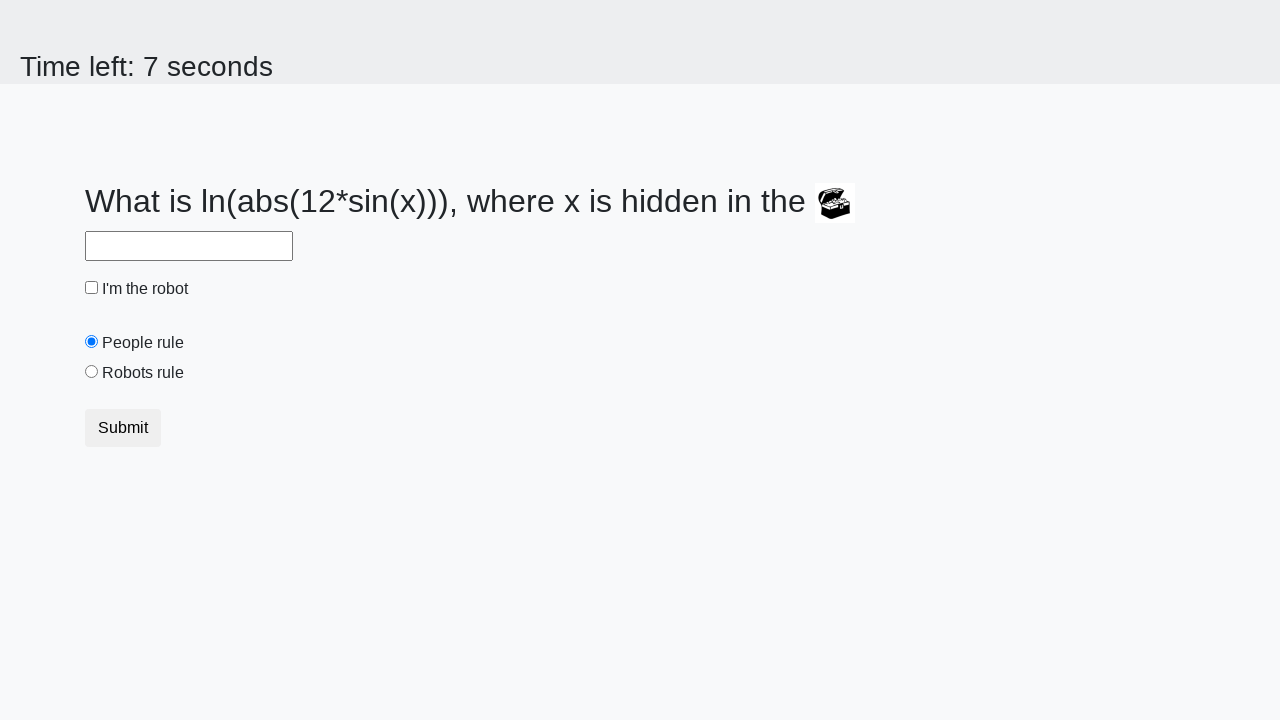